Tests toggling visibility of hidden content by clicking a button and verifying the revealed text

Starting URL: https://osstep.github.io/assertion_tocontaintext

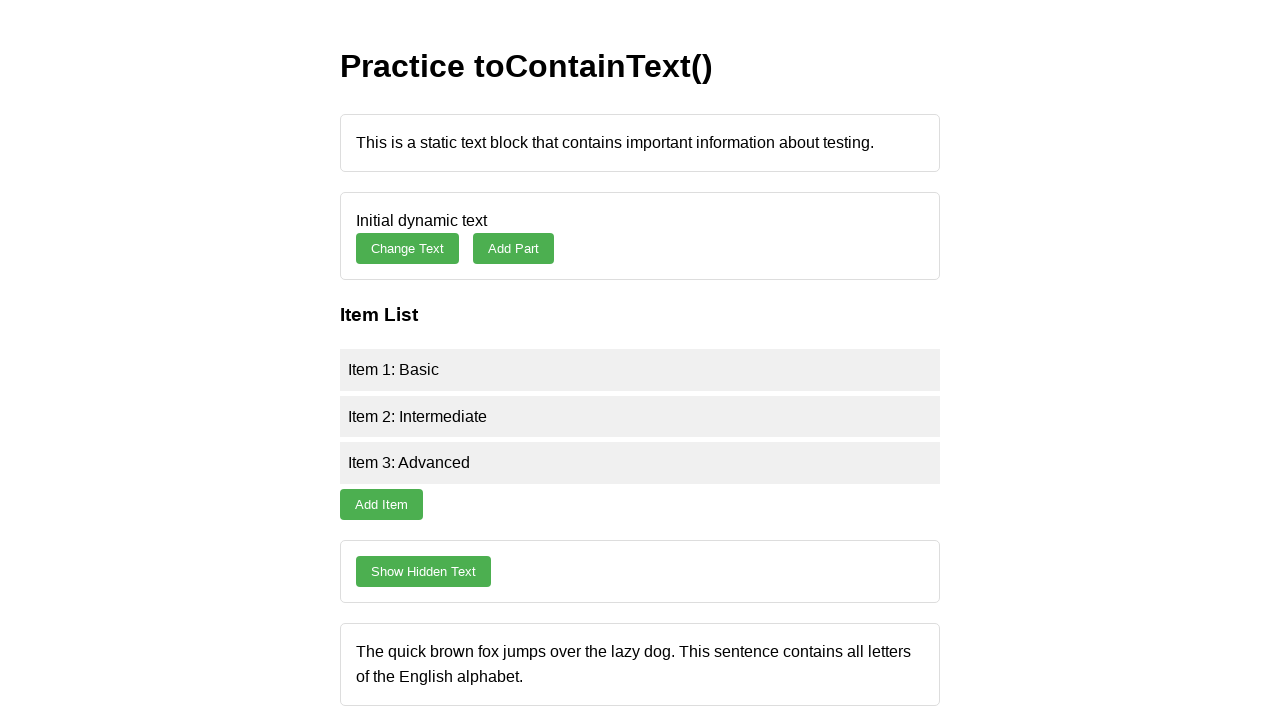

Clicked toggle button to reveal hidden content at (424, 571) on #toggle-text
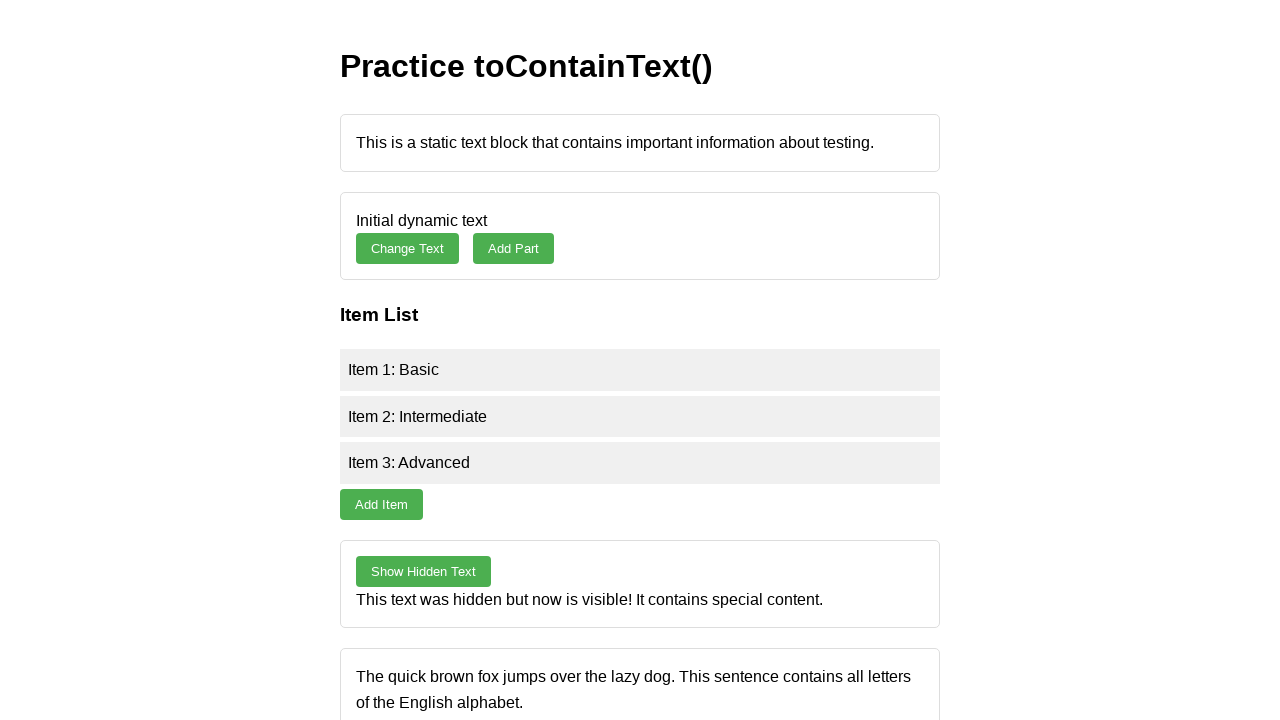

Located hidden content element
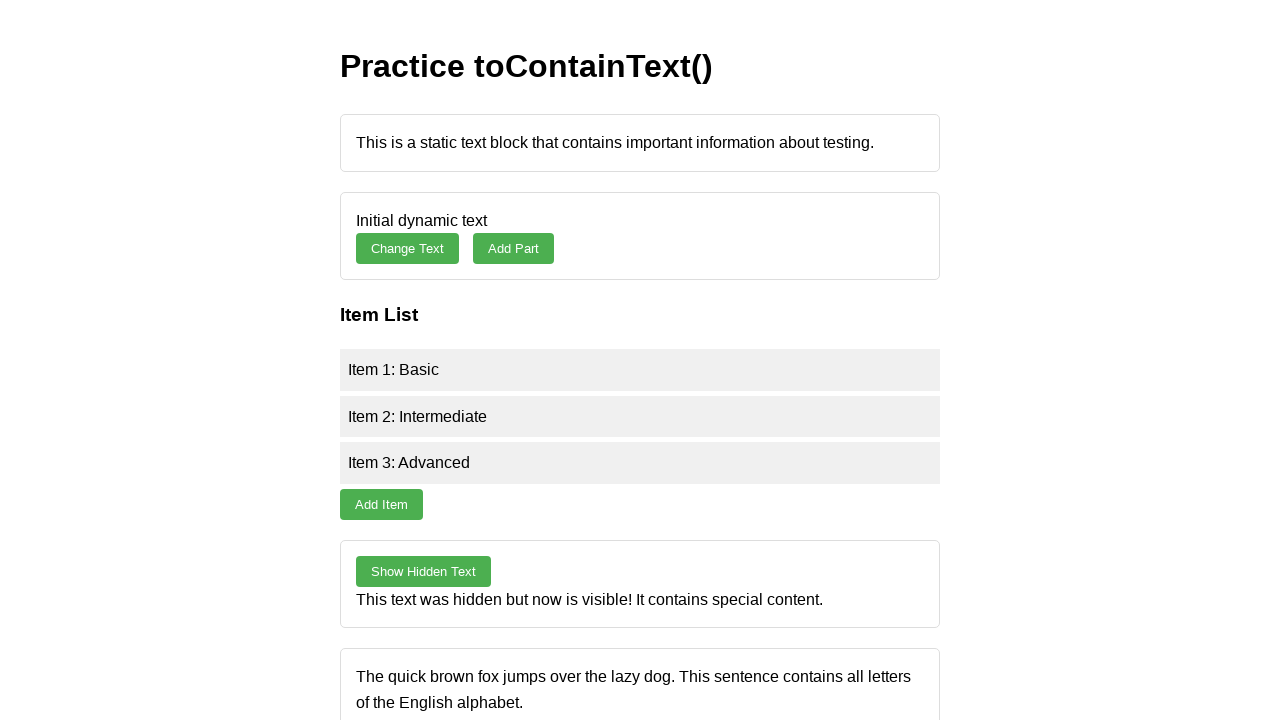

Hidden content became visible
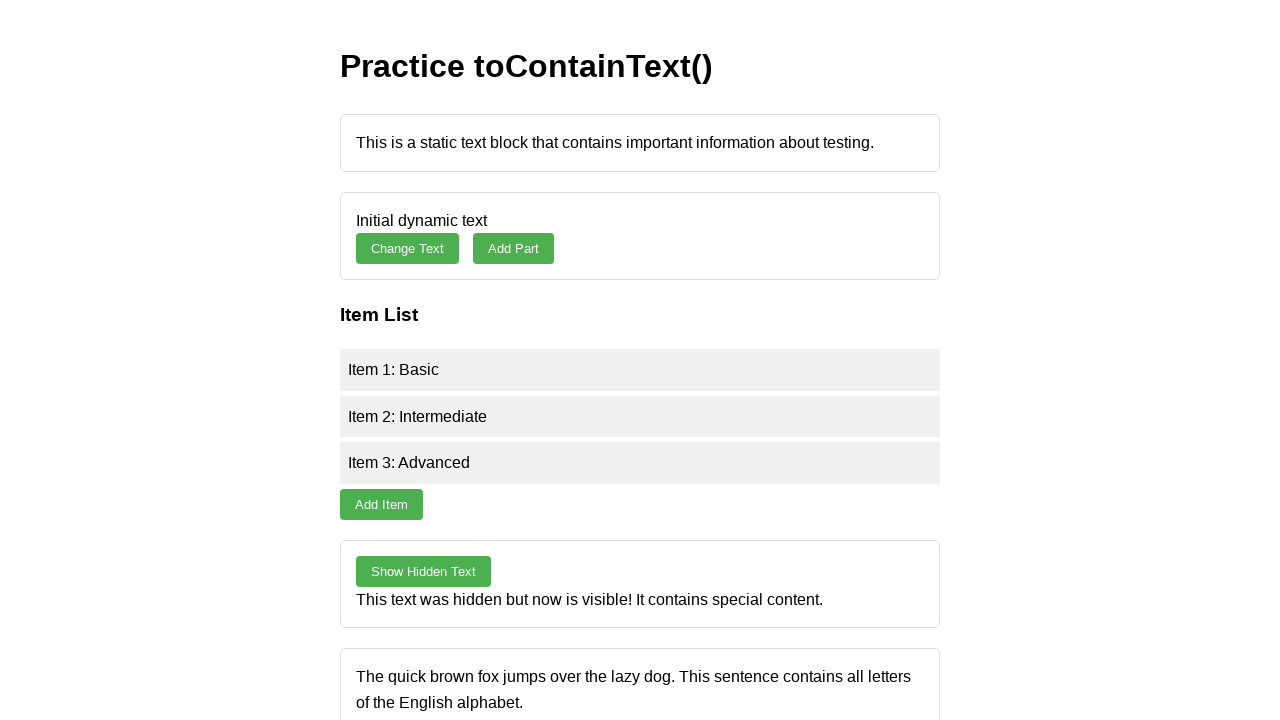

Verified hidden content contains 'special content' text
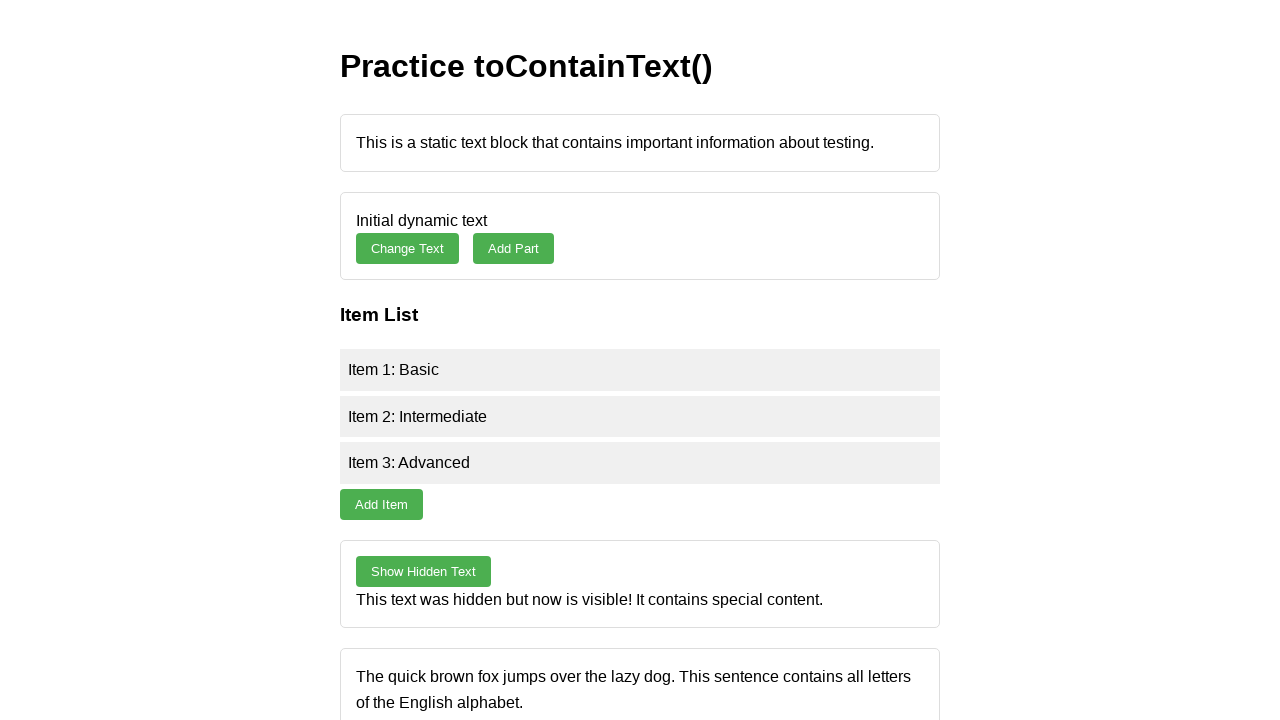

Verified hidden content contains 'hidden but now is visible' text
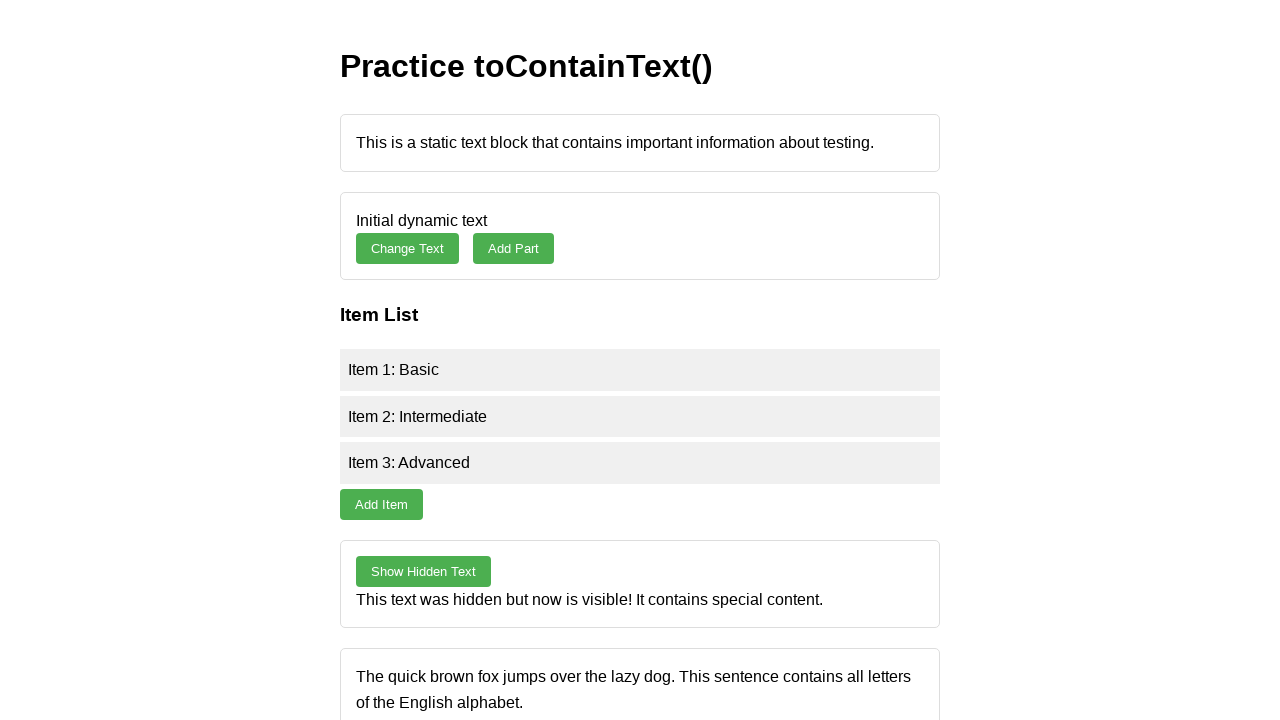

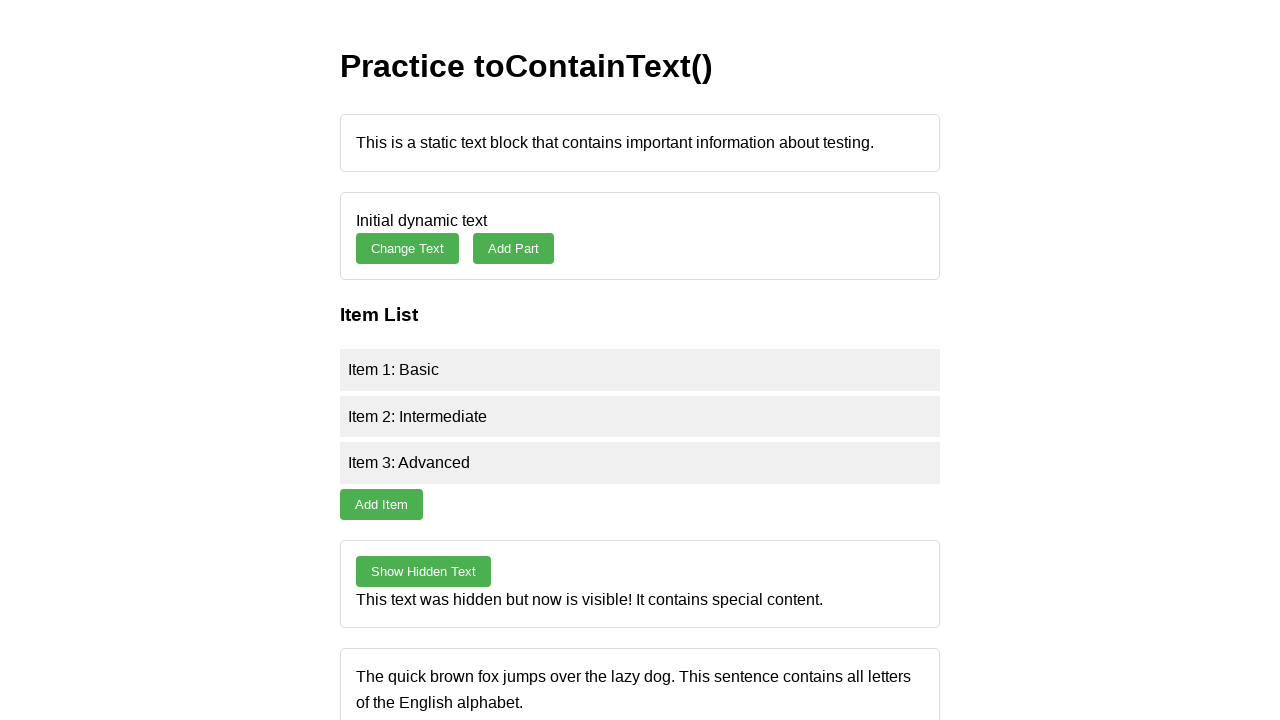